Tests navigation to Browse Languages, clicks on numbers section, and verifies the count of language entries

Starting URL: http://www.99-bottles-of-beer.net/

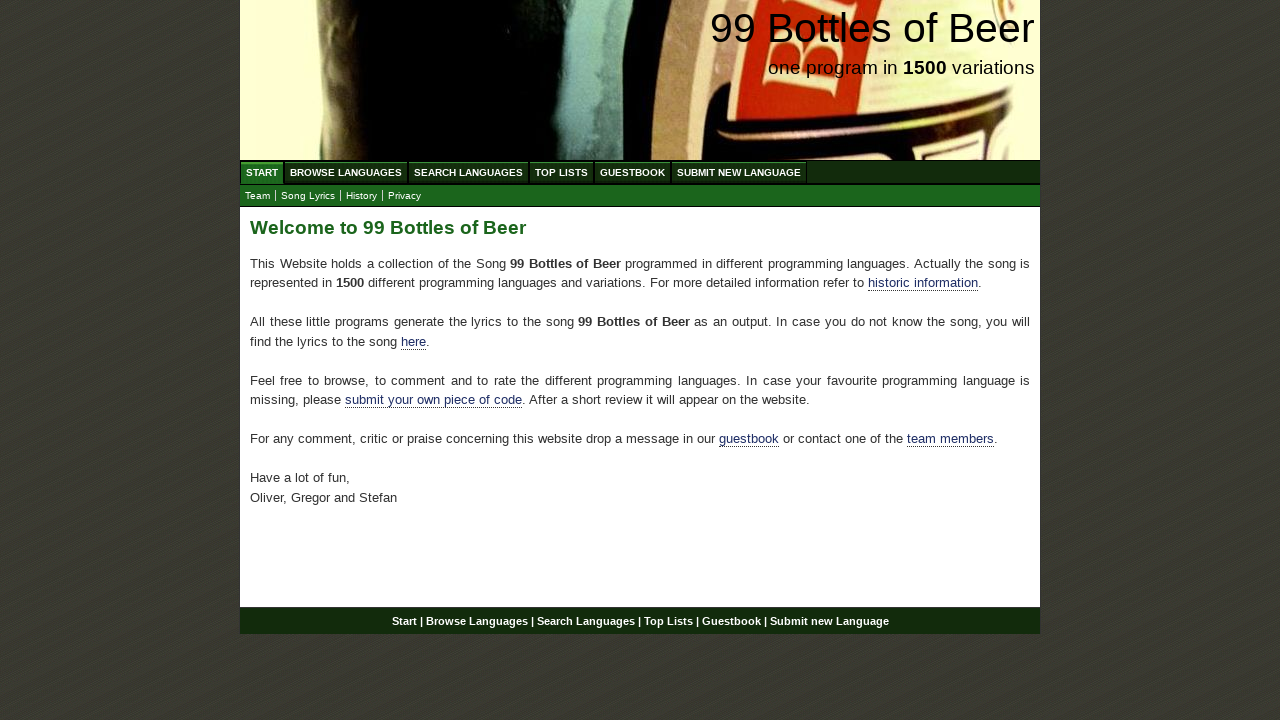

Clicked Browse Languages link at (346, 172) on xpath=//li/a[@href='/abc.html']
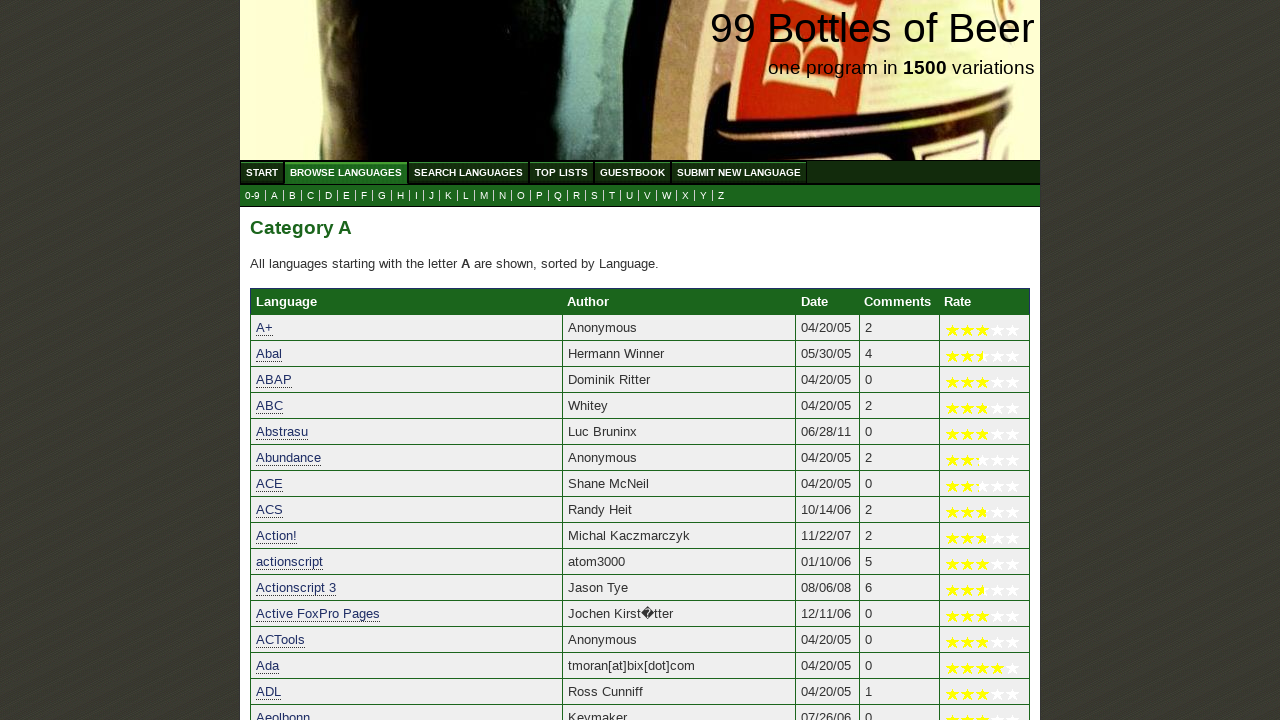

Clicked numbers section (0) at (252, 196) on xpath=//a[@href='0.html']
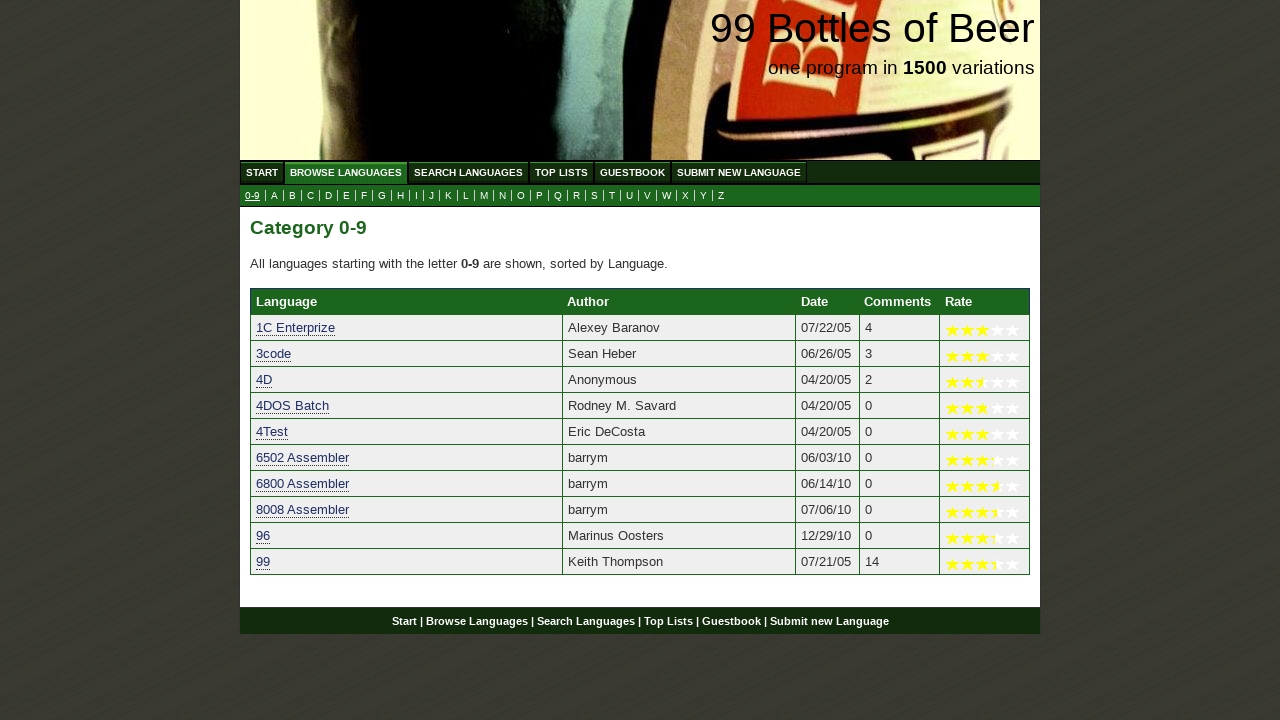

Verified language entries loaded in numbers section
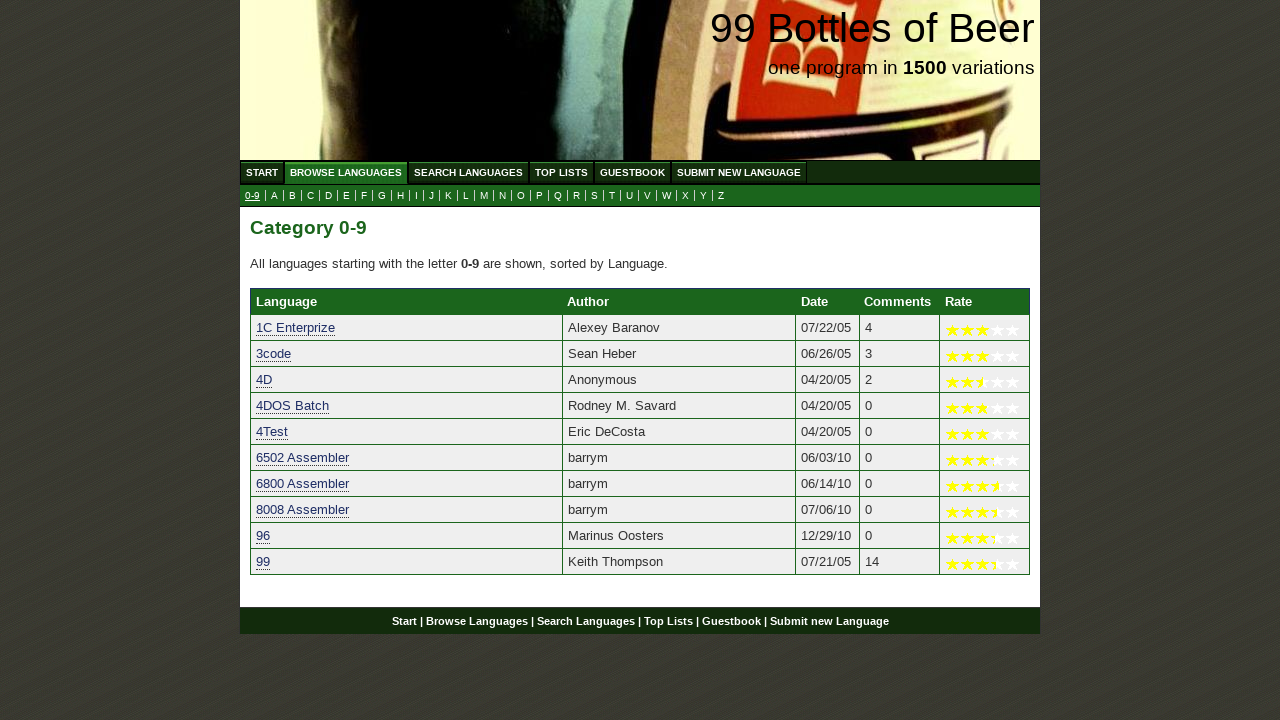

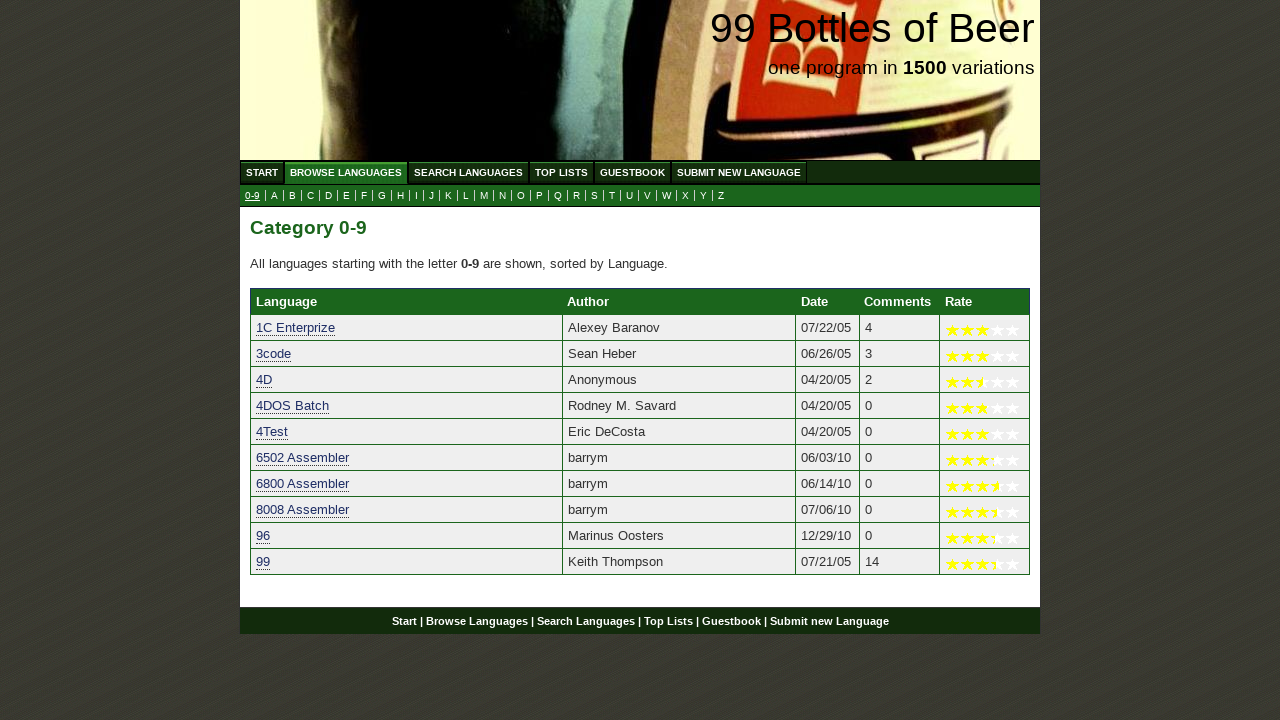